Tests the sign-in error handling by clicking the signin button and attempting to sign in without valid credentials to verify error message appears

Starting URL: http://zero.webappsecurity.com

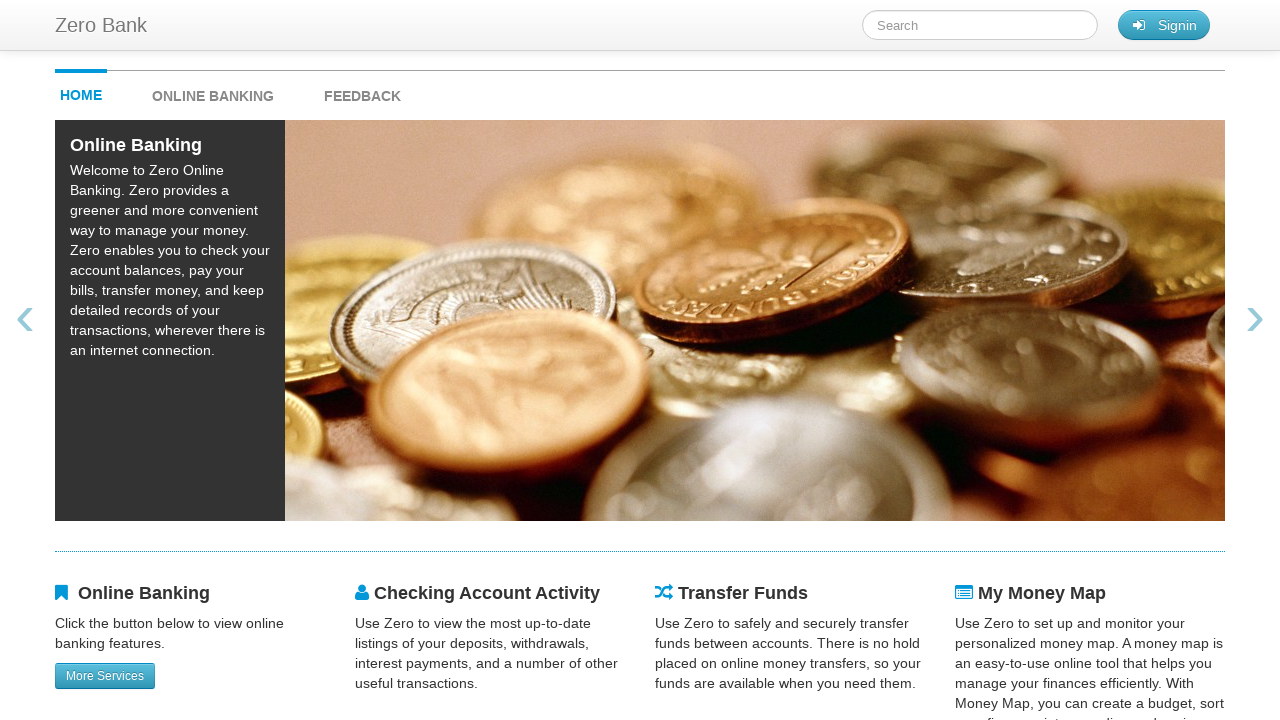

Clicked signin button to open sign-in form at (1164, 25) on #signin_button
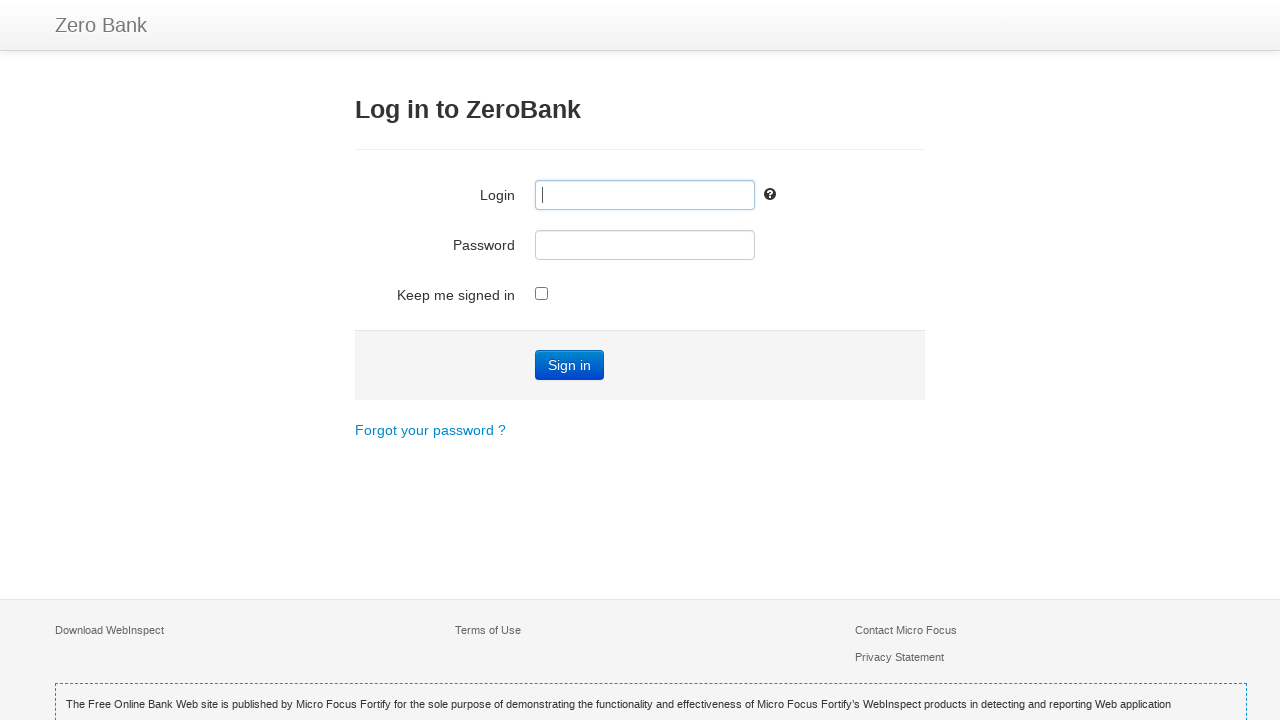

Clicked Sign in button to submit empty credentials form at (570, 365) on text=Sign in
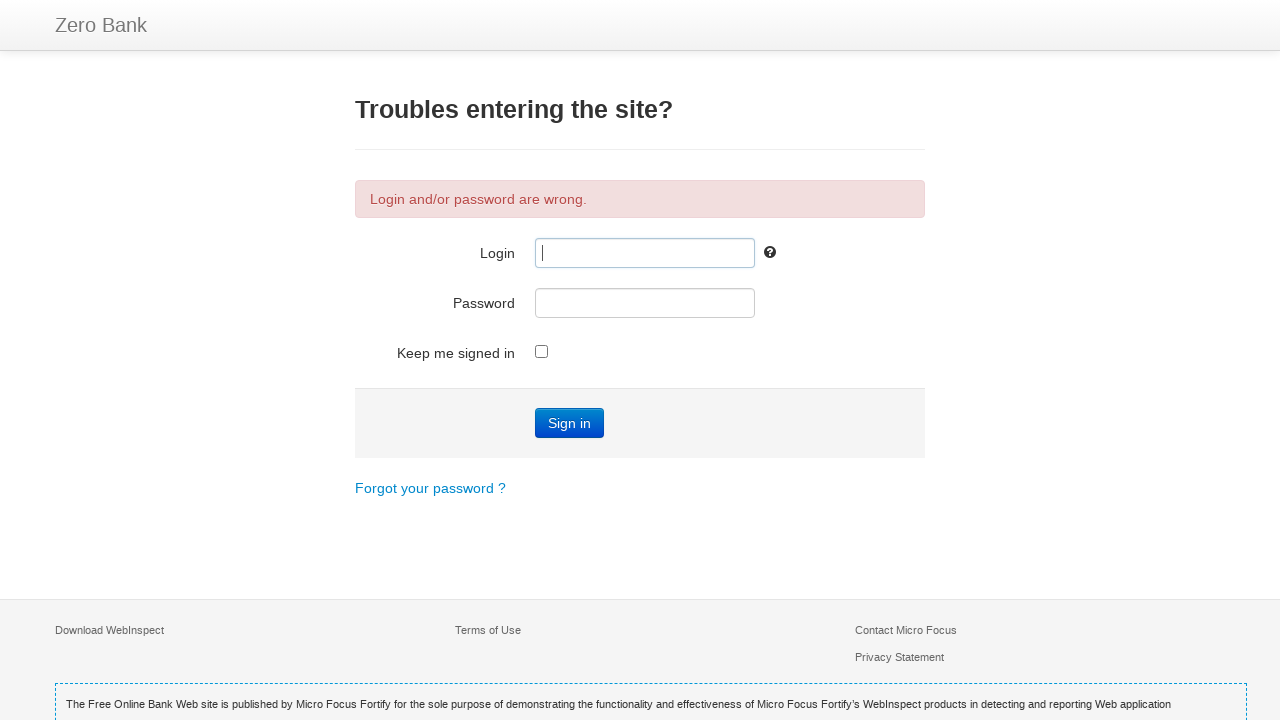

Error message alert appeared
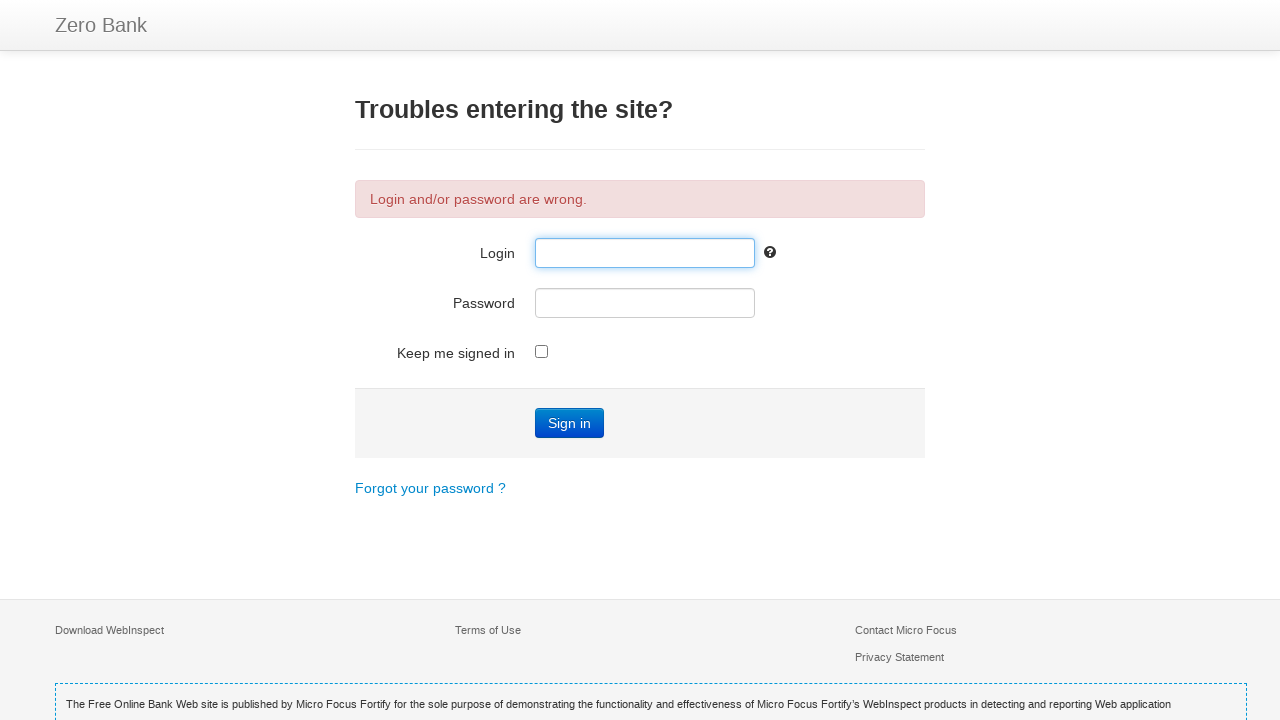

Retrieved error message text: 
                    Login and/or password are wrong.
                
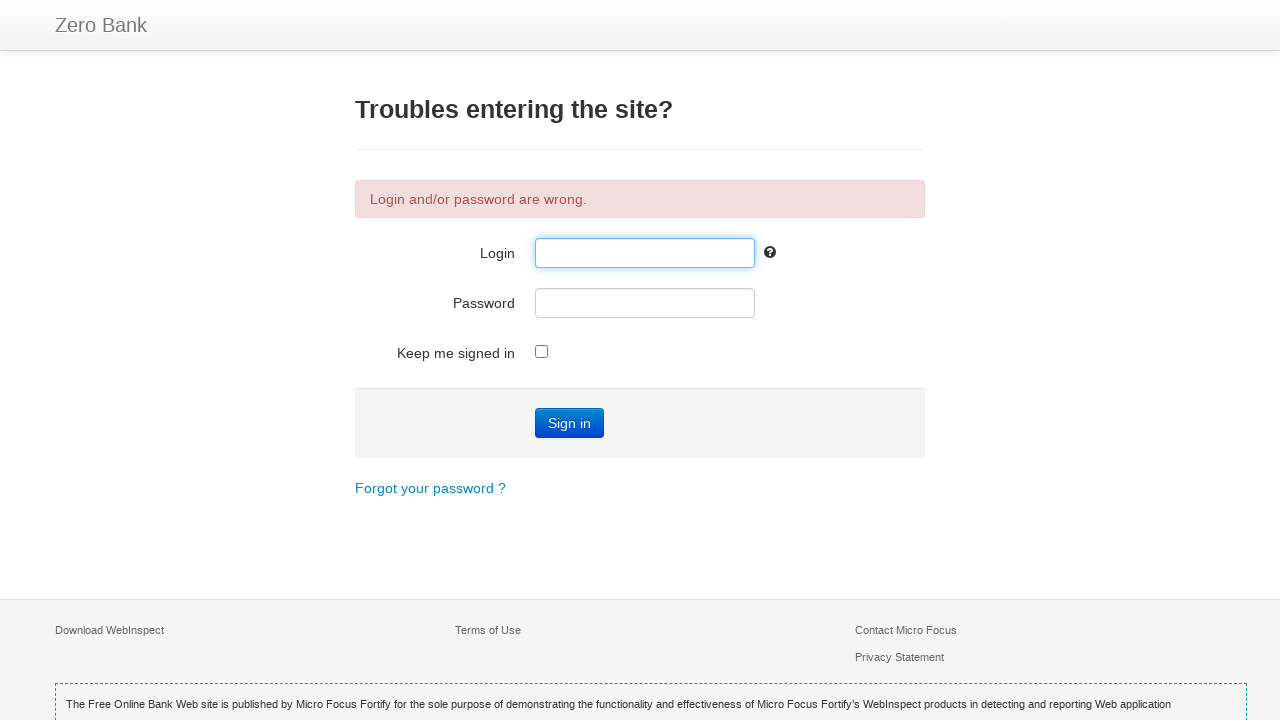

Verified error message contains 'Login and/or password are wrong'
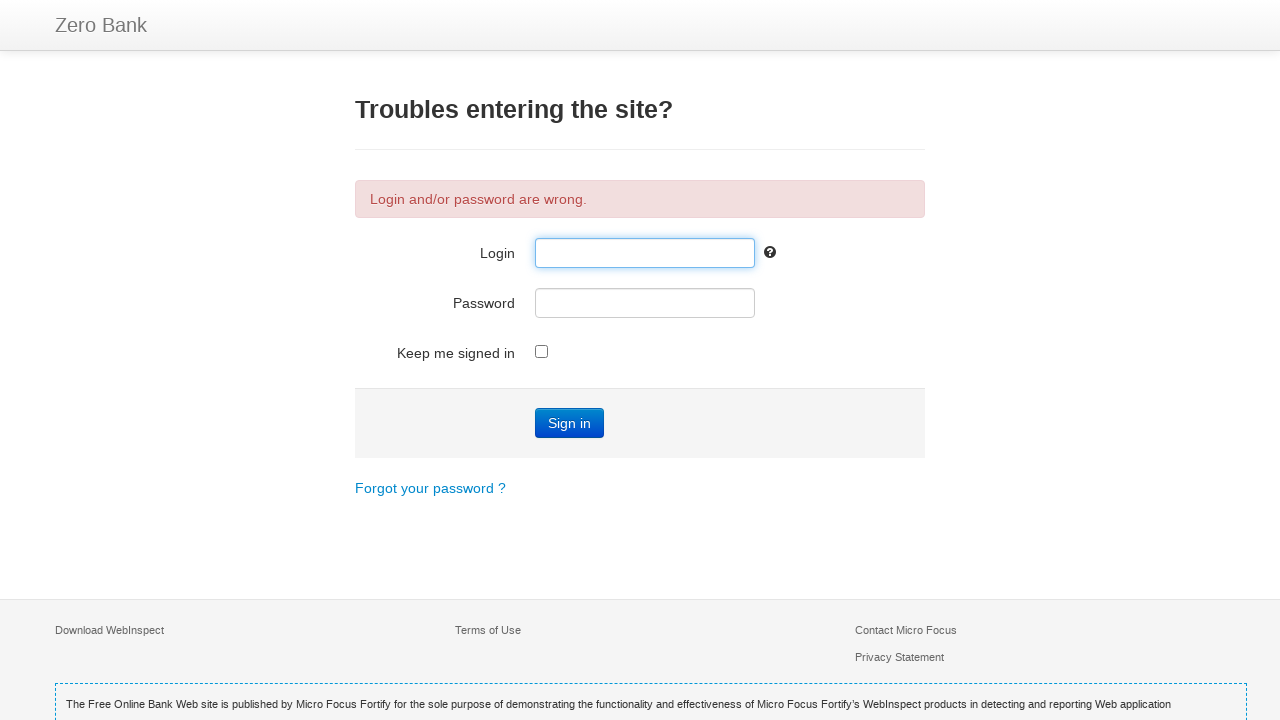

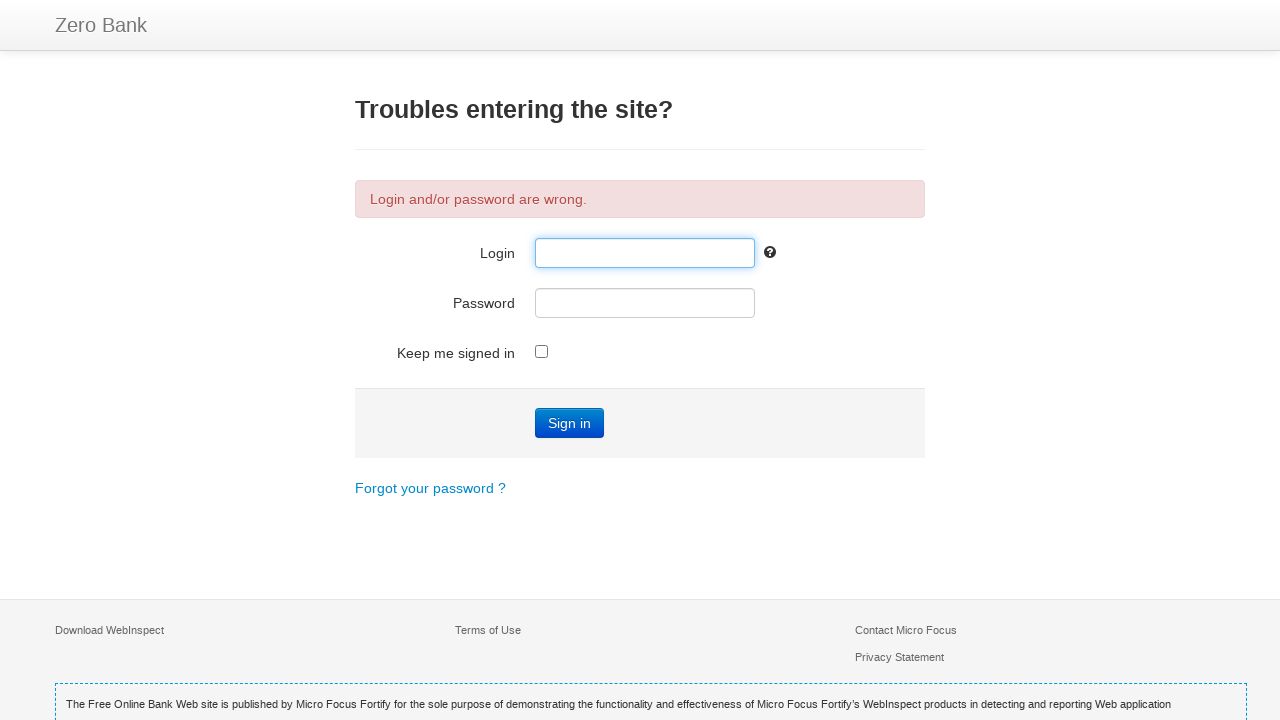